Tests interaction with an entry advertisement modal on a practice automation site by clicking on the modal's close/dismiss element.

Starting URL: http://the-internet.herokuapp.com/entry_ad

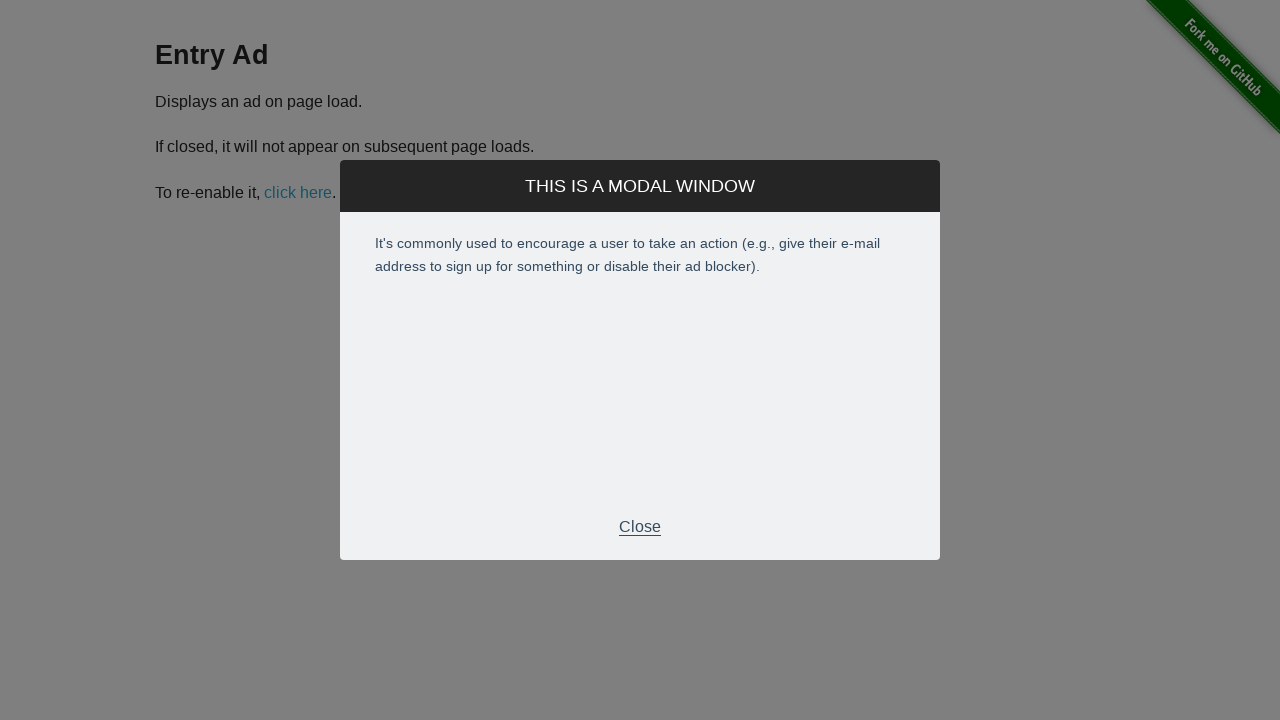

Entry advertisement modal appeared on page
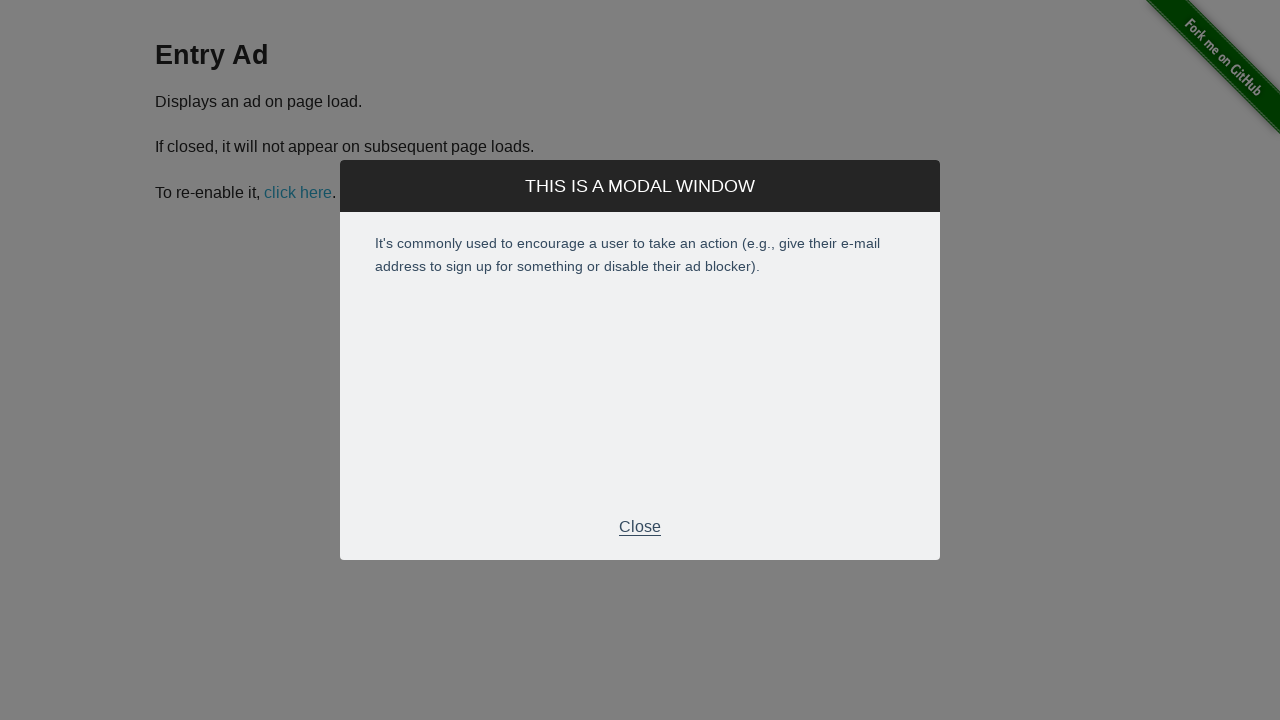

Clicked modal close/dismiss button at (640, 527) on xpath=//*[@id="modal"]/div[2]/div[3]/p
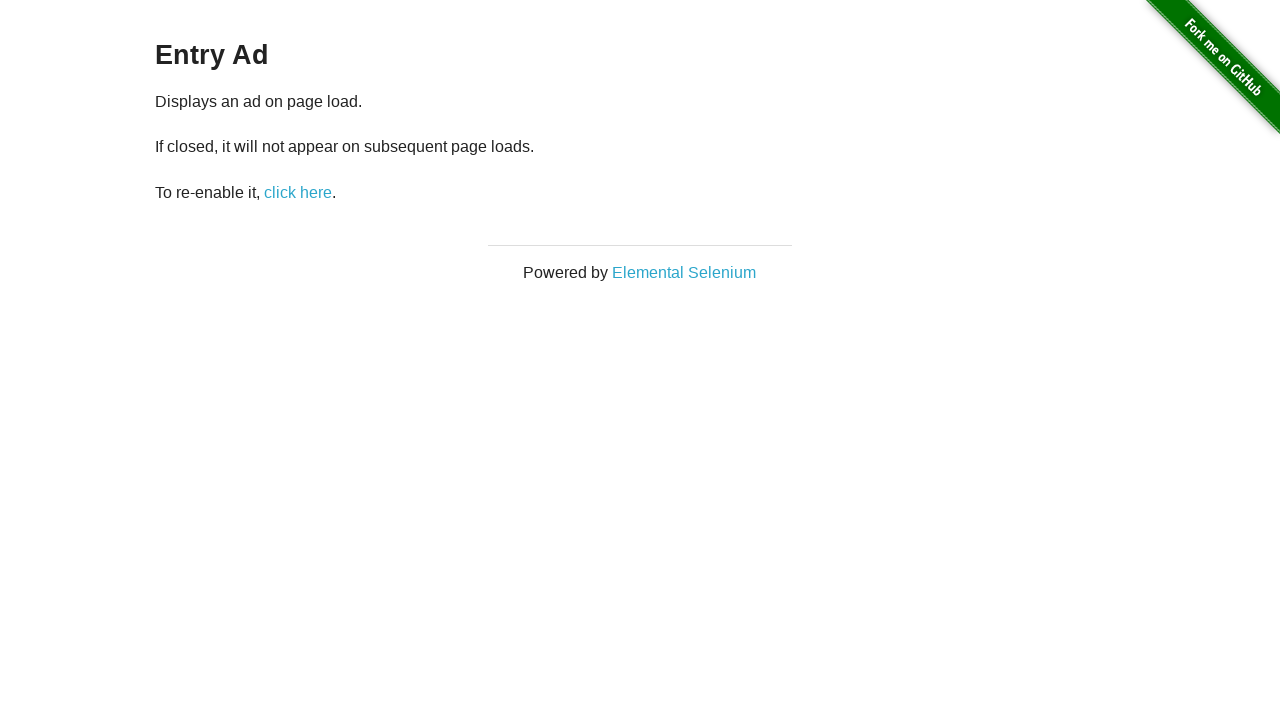

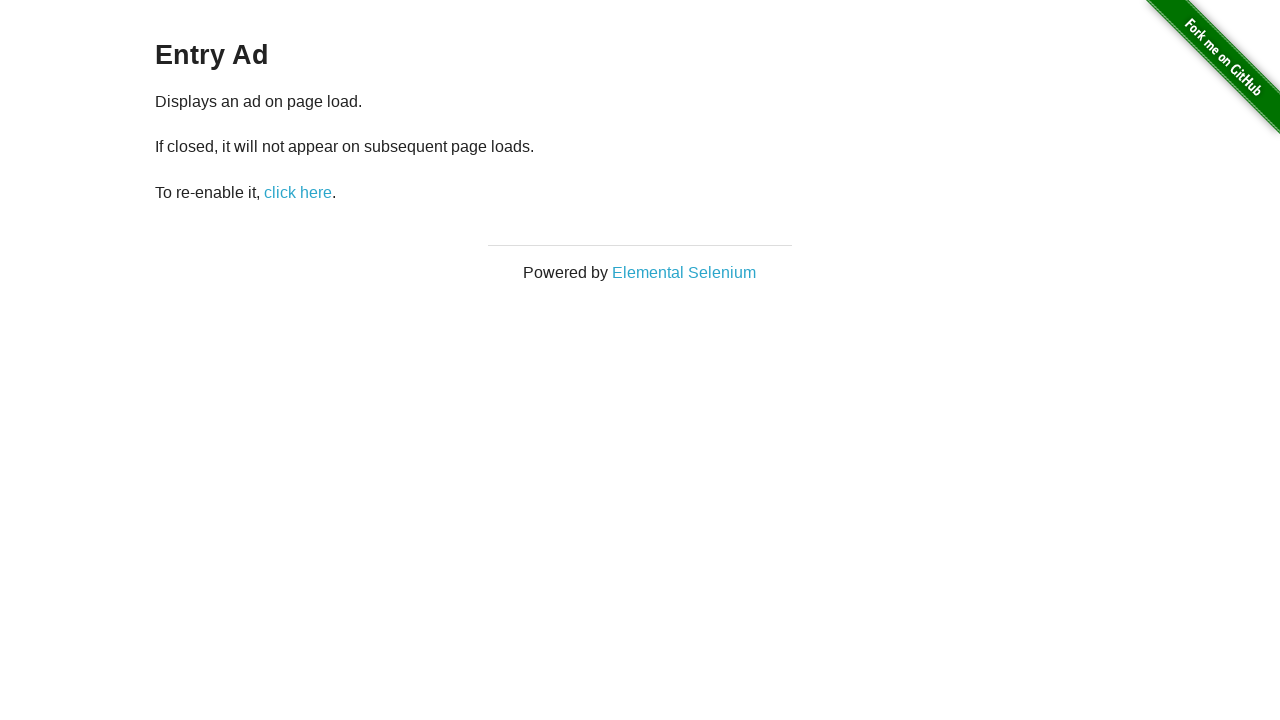